Tests multi-select dropdown functionality by iterating through all options in a select element and selecting each one by index.

Starting URL: http://omayo.blogspot.com/

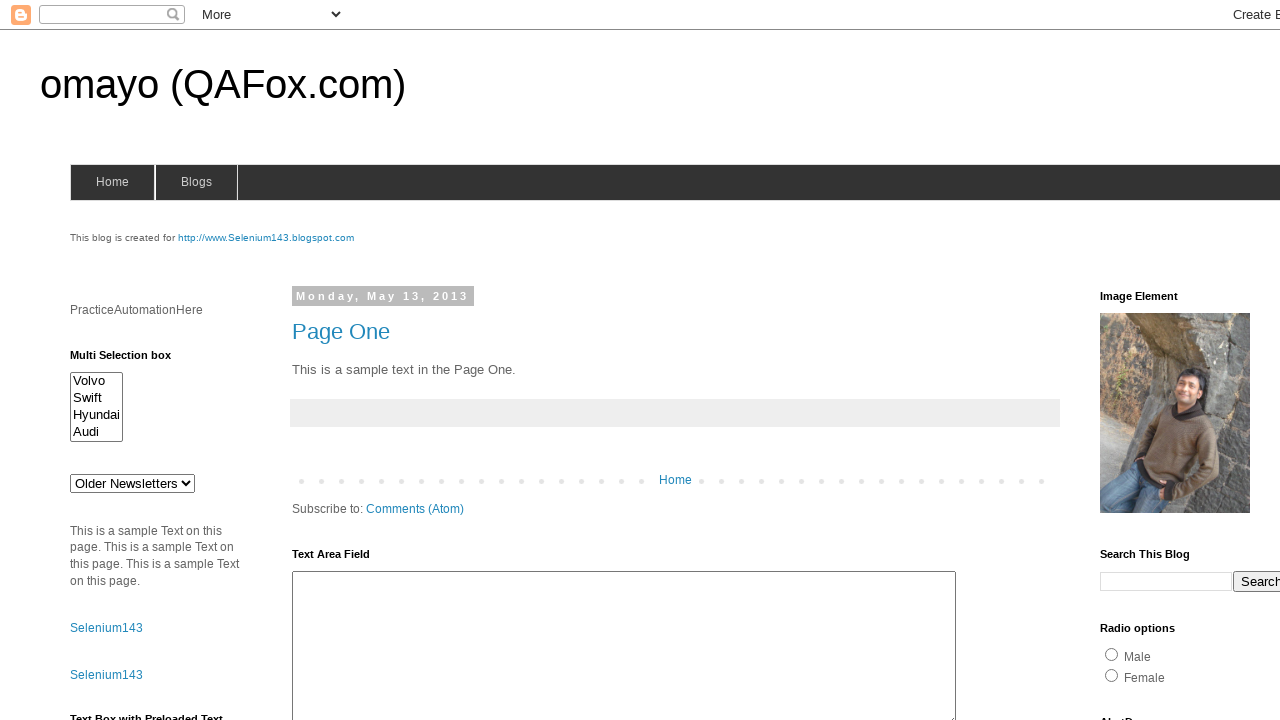

Waited for multi-select dropdown #multiselect1 to be visible
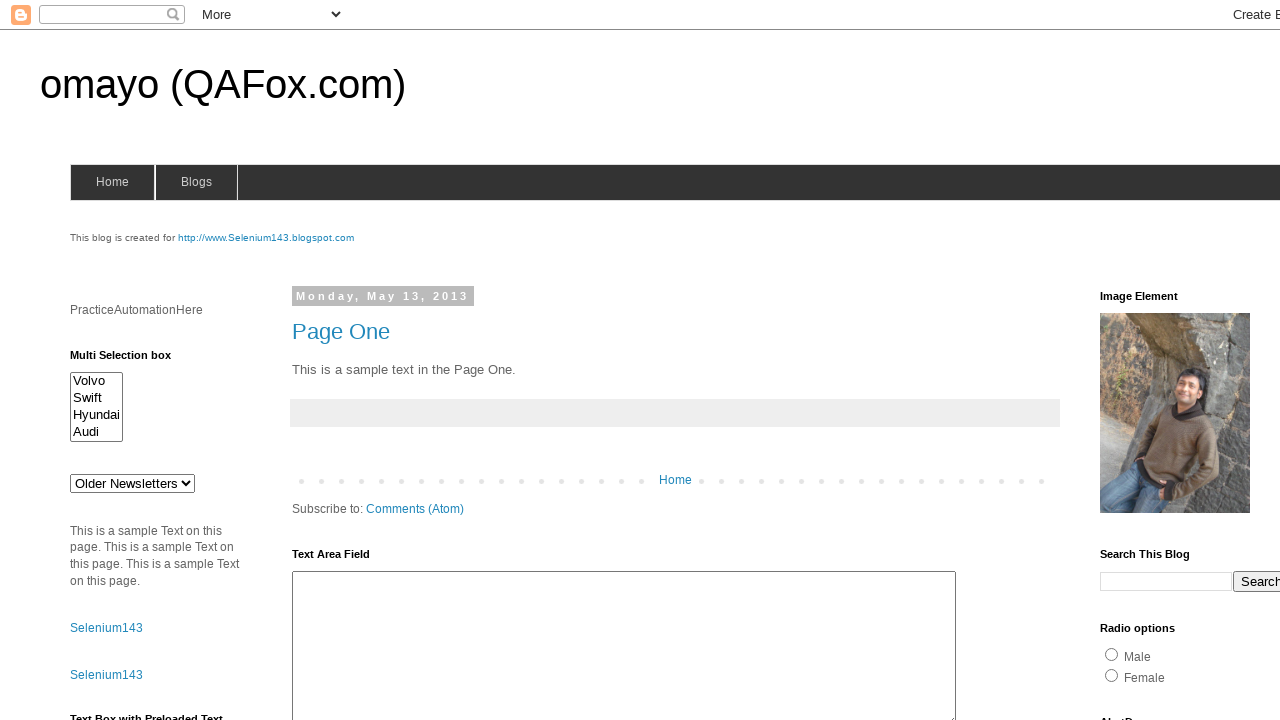

Located the multi-select dropdown element
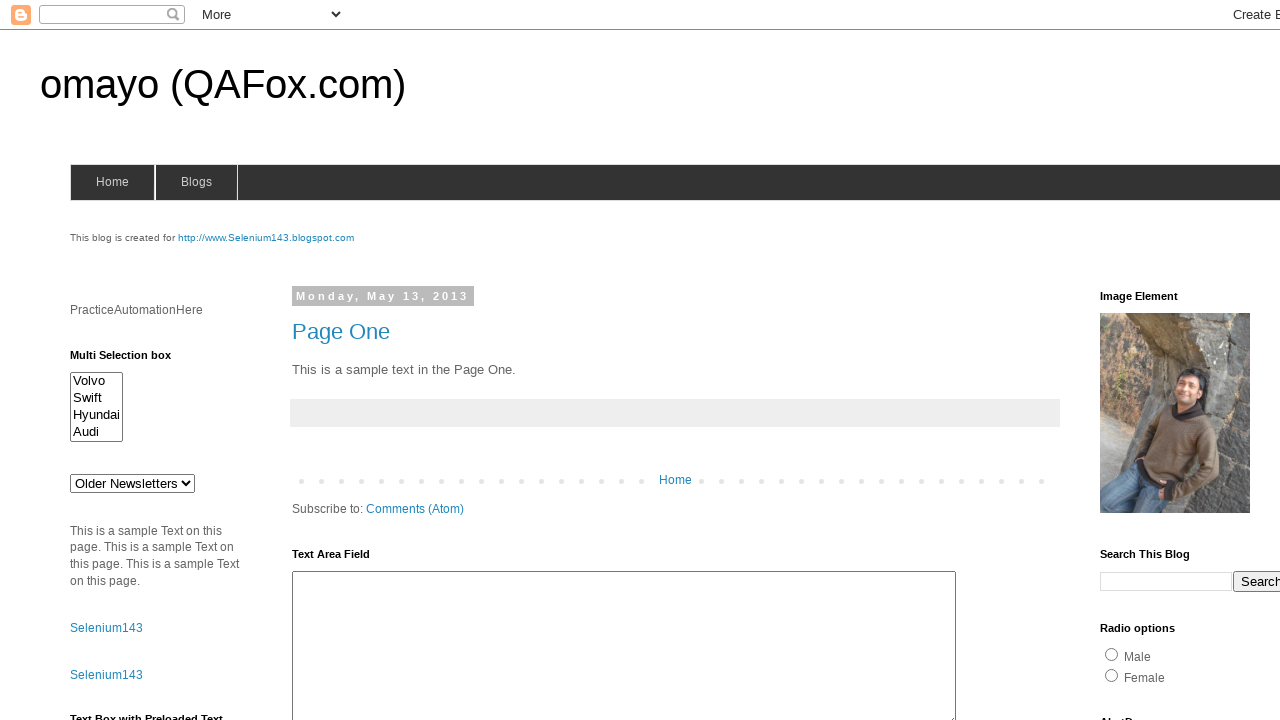

Retrieved all 4 options from the multi-select dropdown
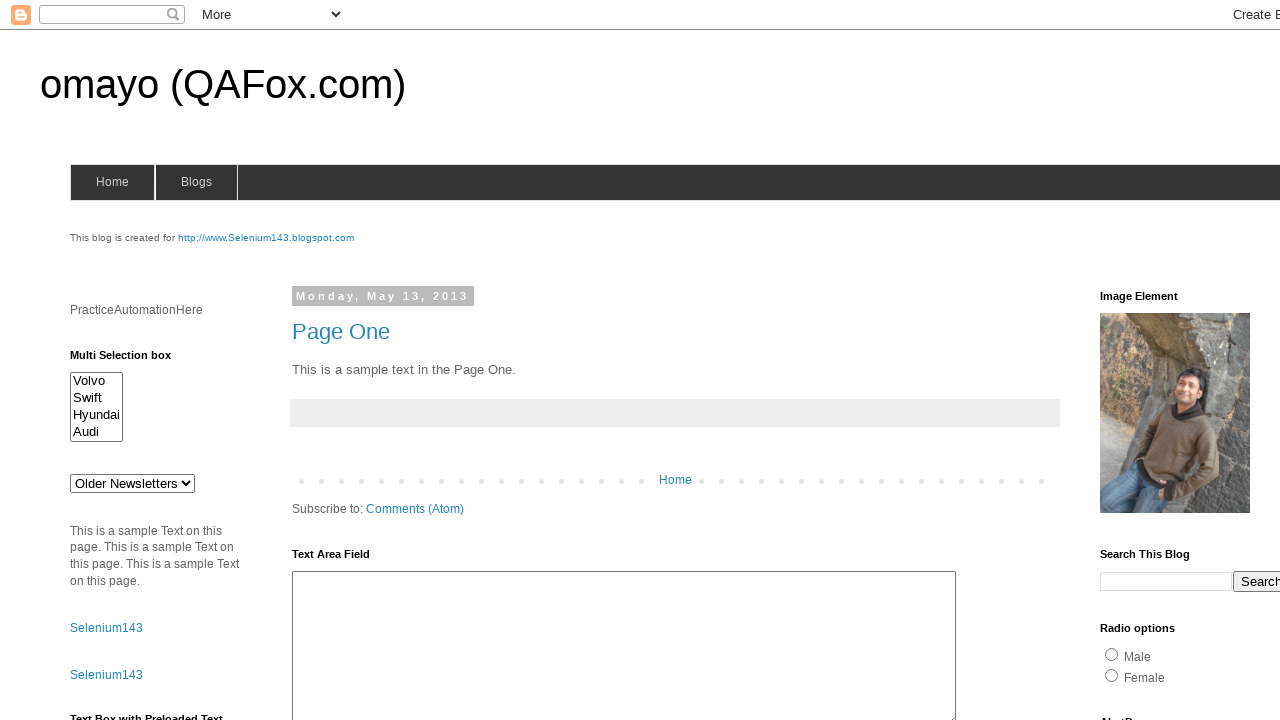

Selected option at index 0 with value 'volvox' on #multiselect1
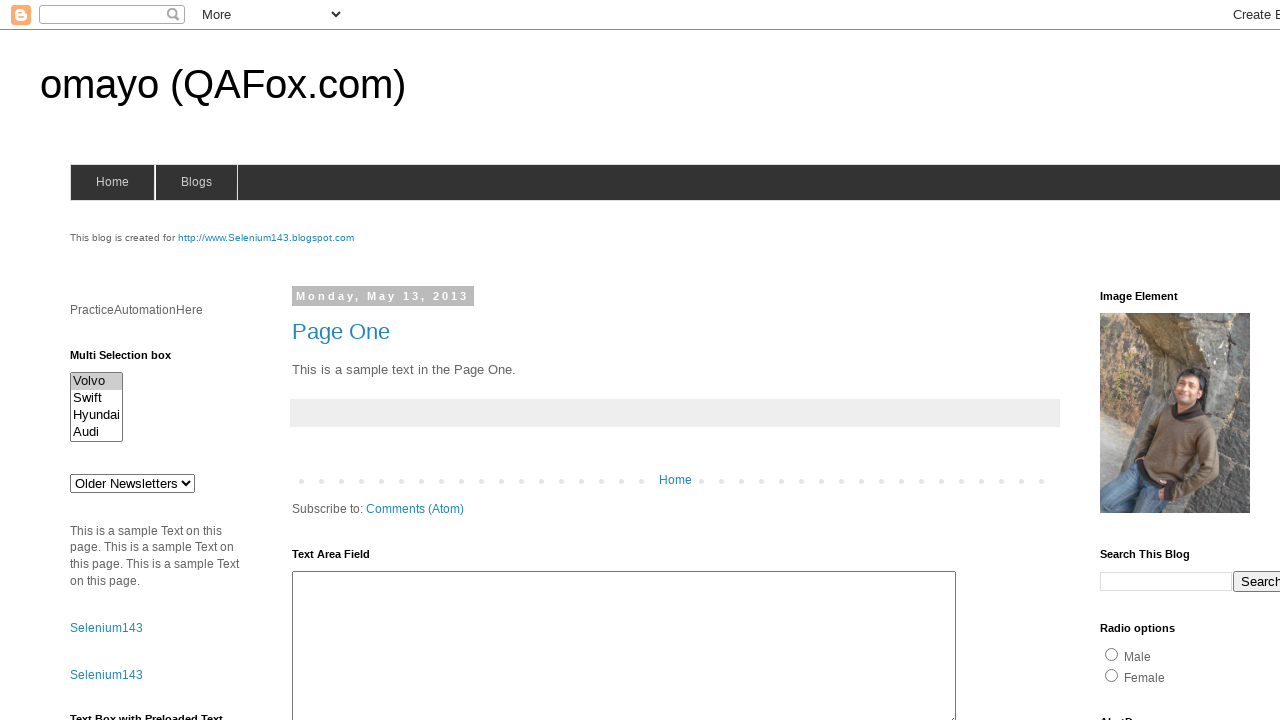

Selected option at index 1 with value 'swiftx' on #multiselect1
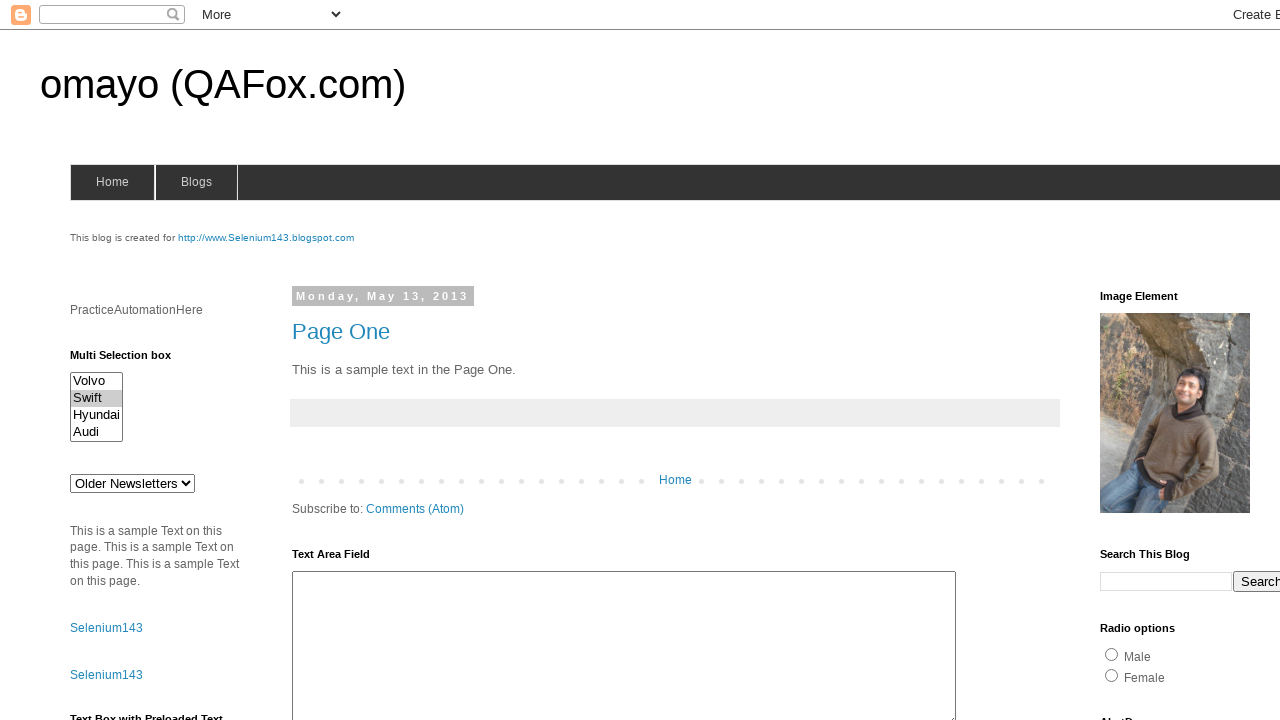

Selected option at index 2 with value 'Hyundaix' on #multiselect1
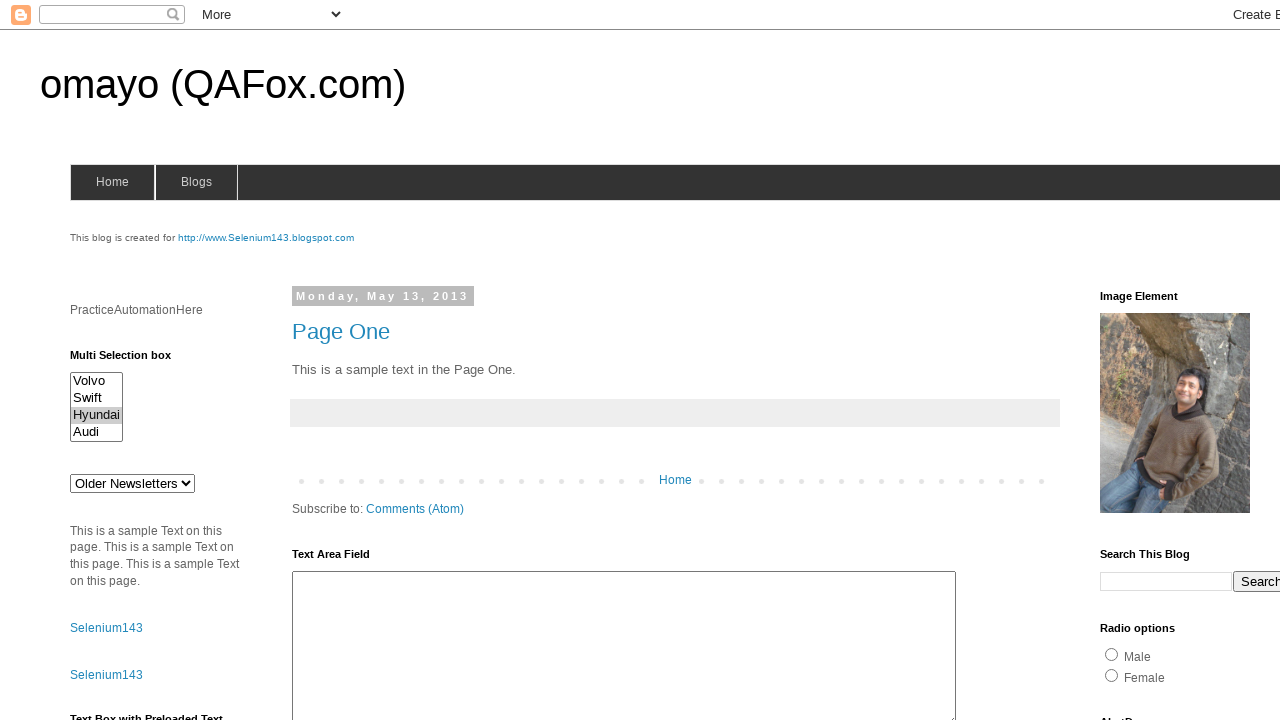

Selected option at index 3 with value 'audix' on #multiselect1
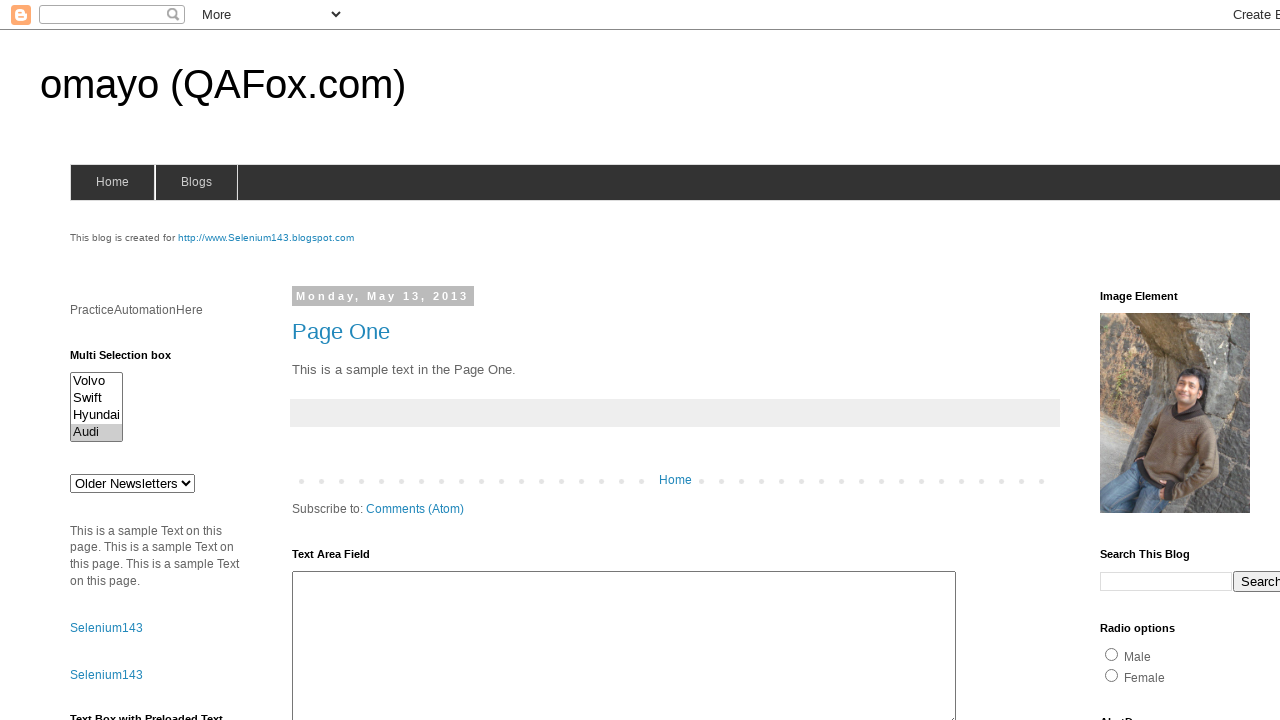

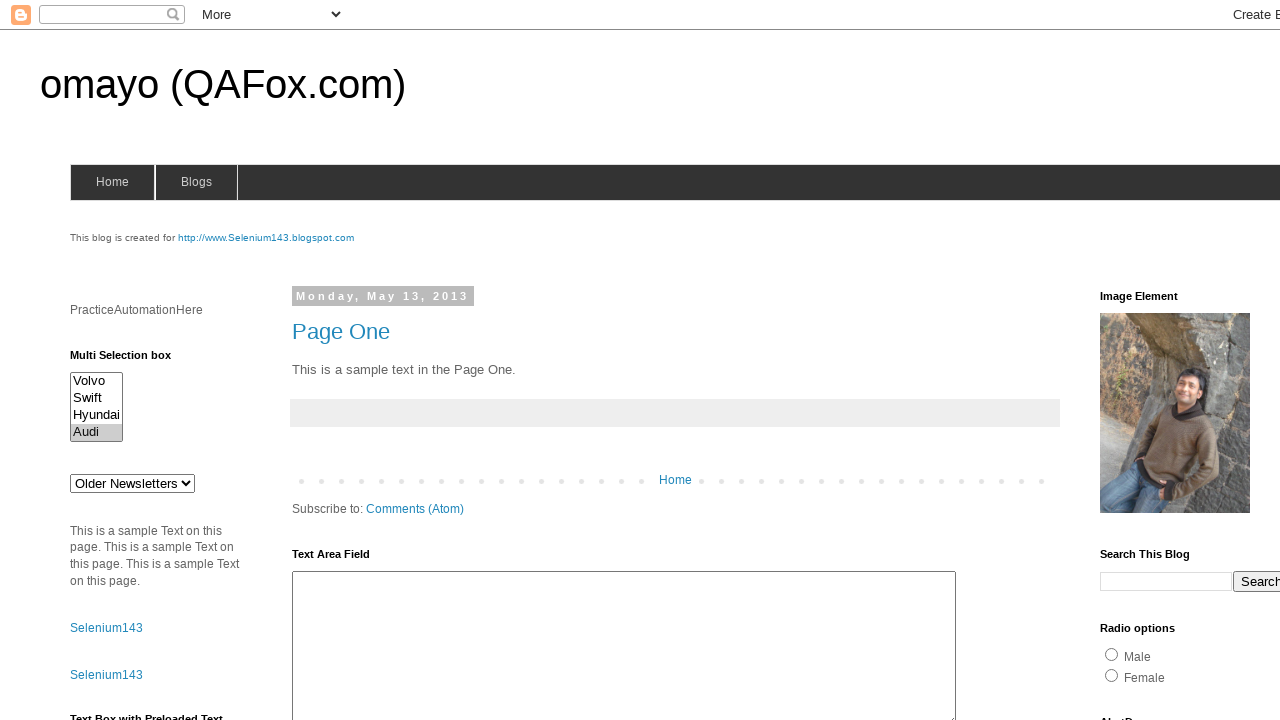